Tests input field functionality by entering text and then clearing it

Starting URL: https://the-internet.herokuapp.com/inputs

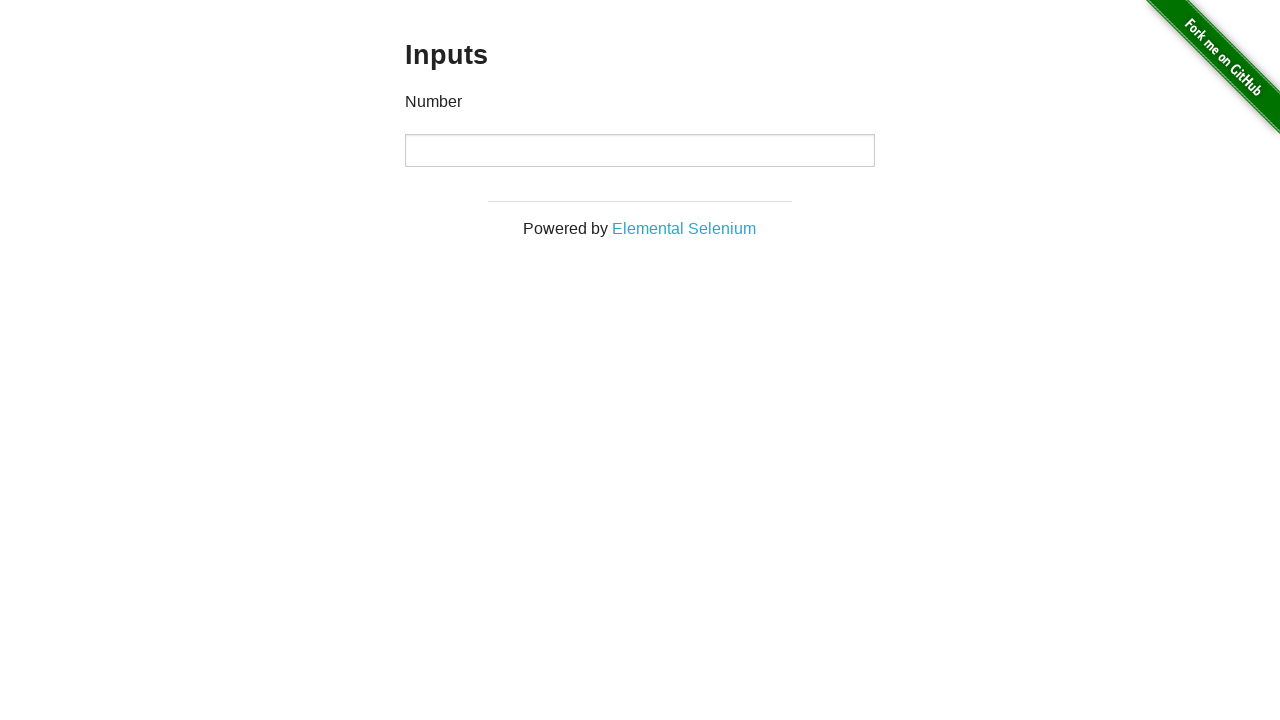

Entered '1' into the number input field on //input[@type='number']
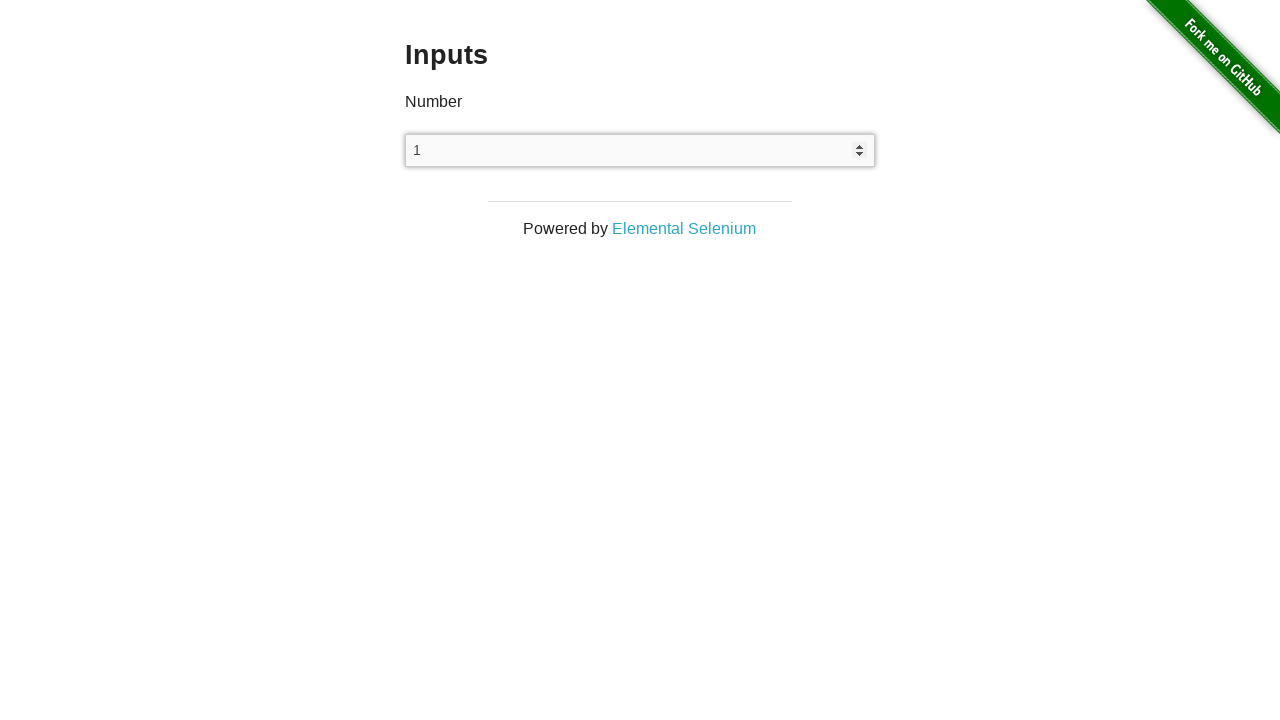

Cleared the number input field on //input[@type='number']
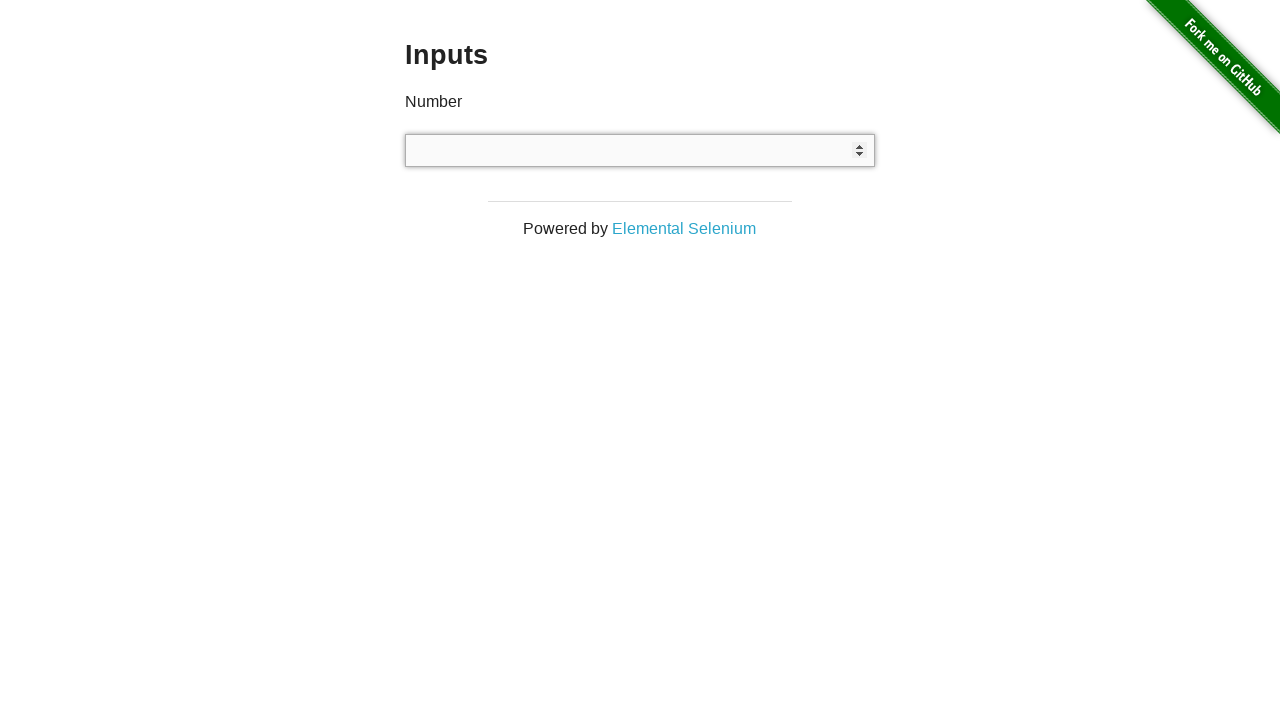

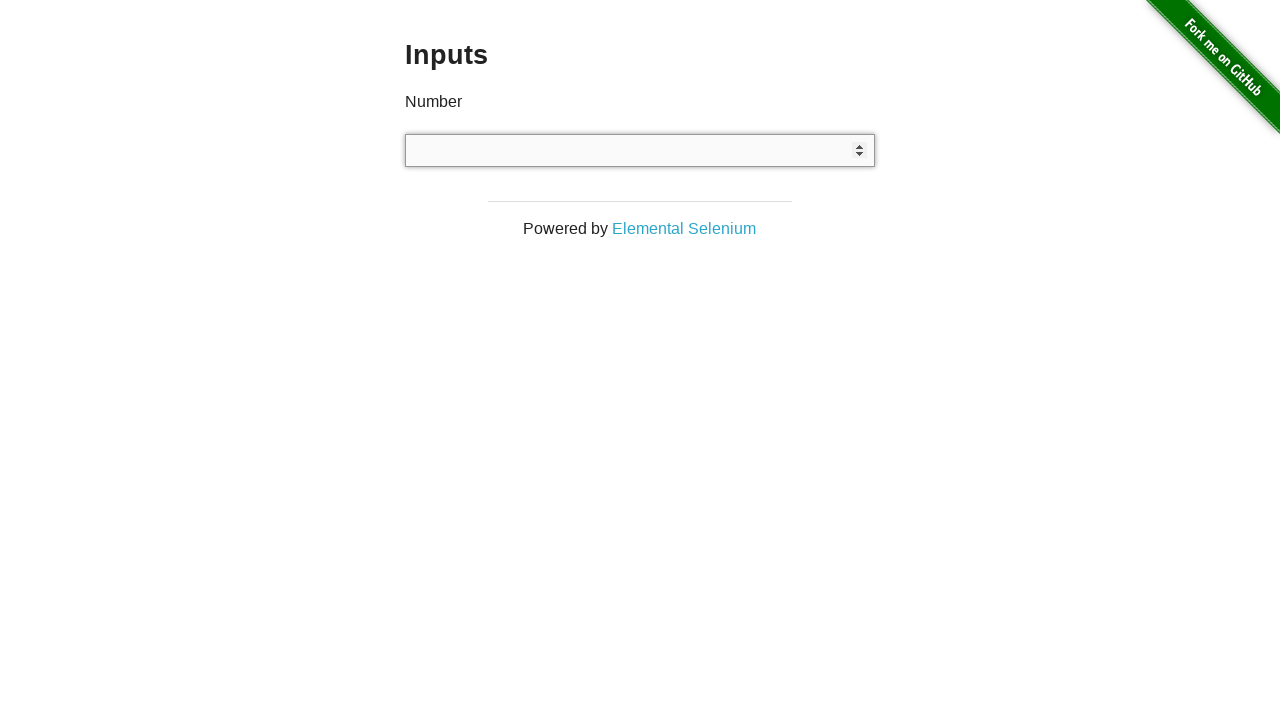